Tests mouse hover functionality by hovering over an avatar figure and verifying that the hidden caption becomes visible

Starting URL: http://the-internet.herokuapp.com/hovers

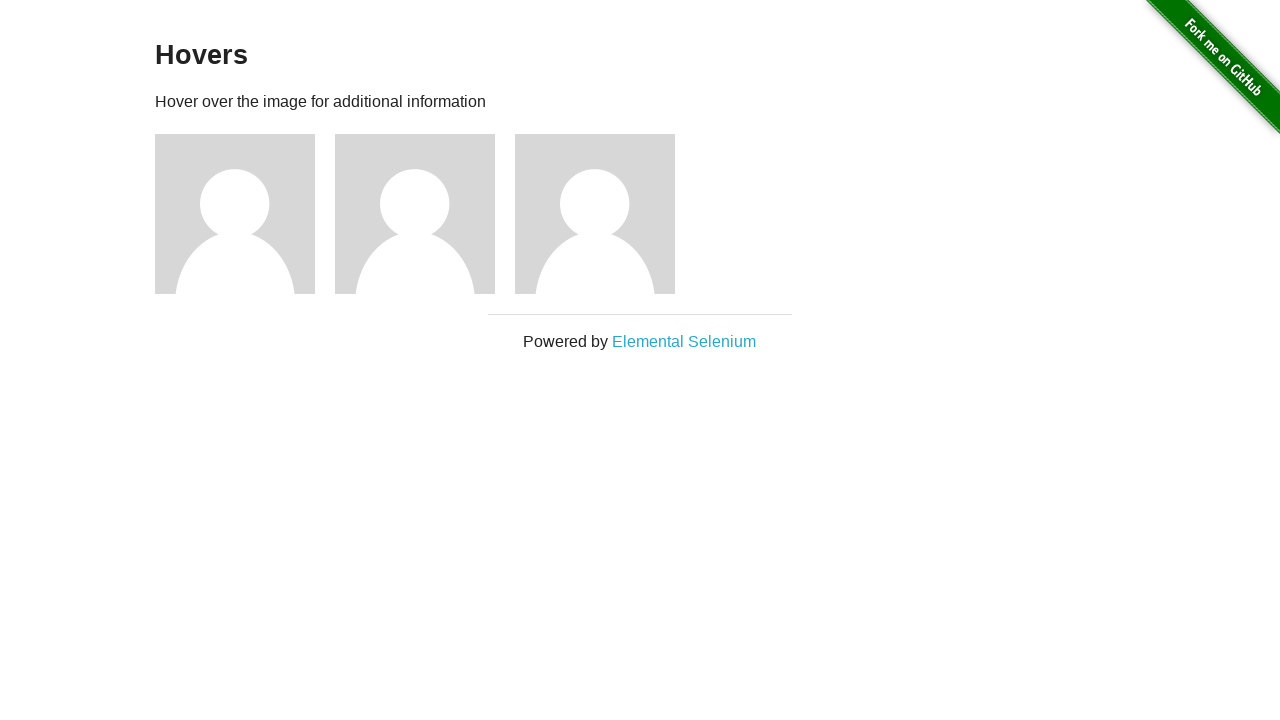

Located the first avatar figure element
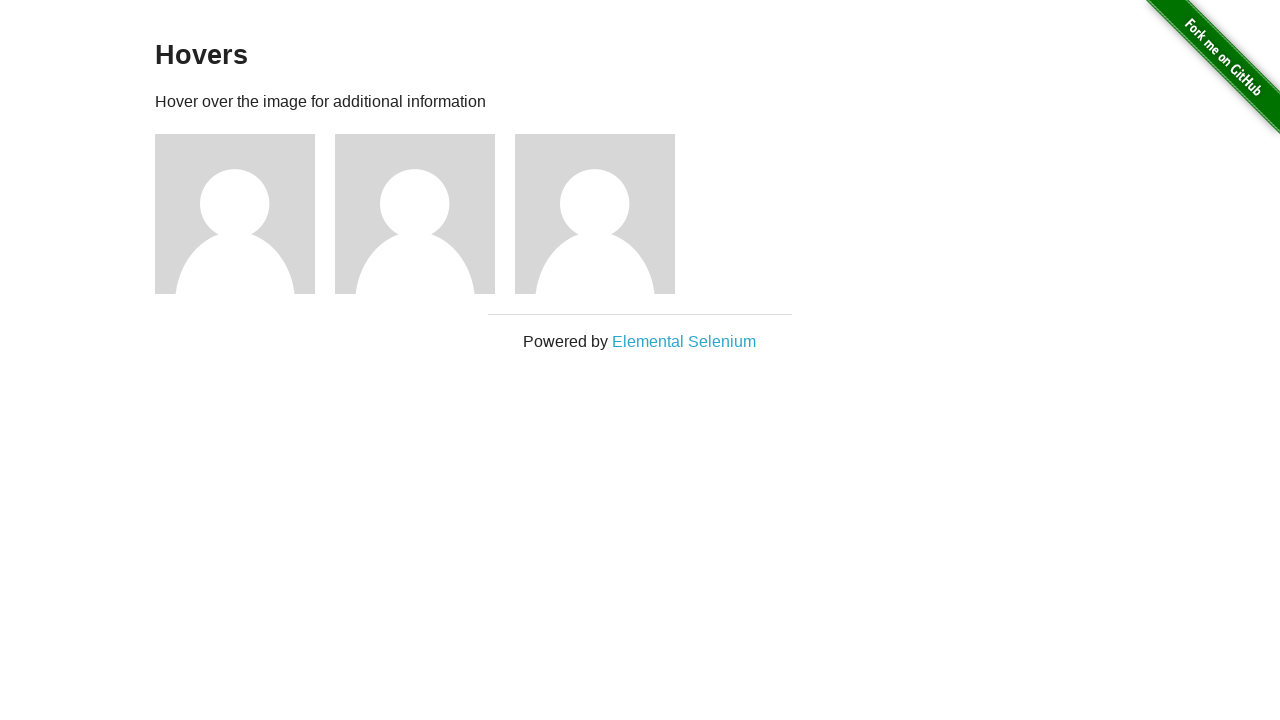

Hovered over the avatar figure at (245, 214) on .figure >> nth=0
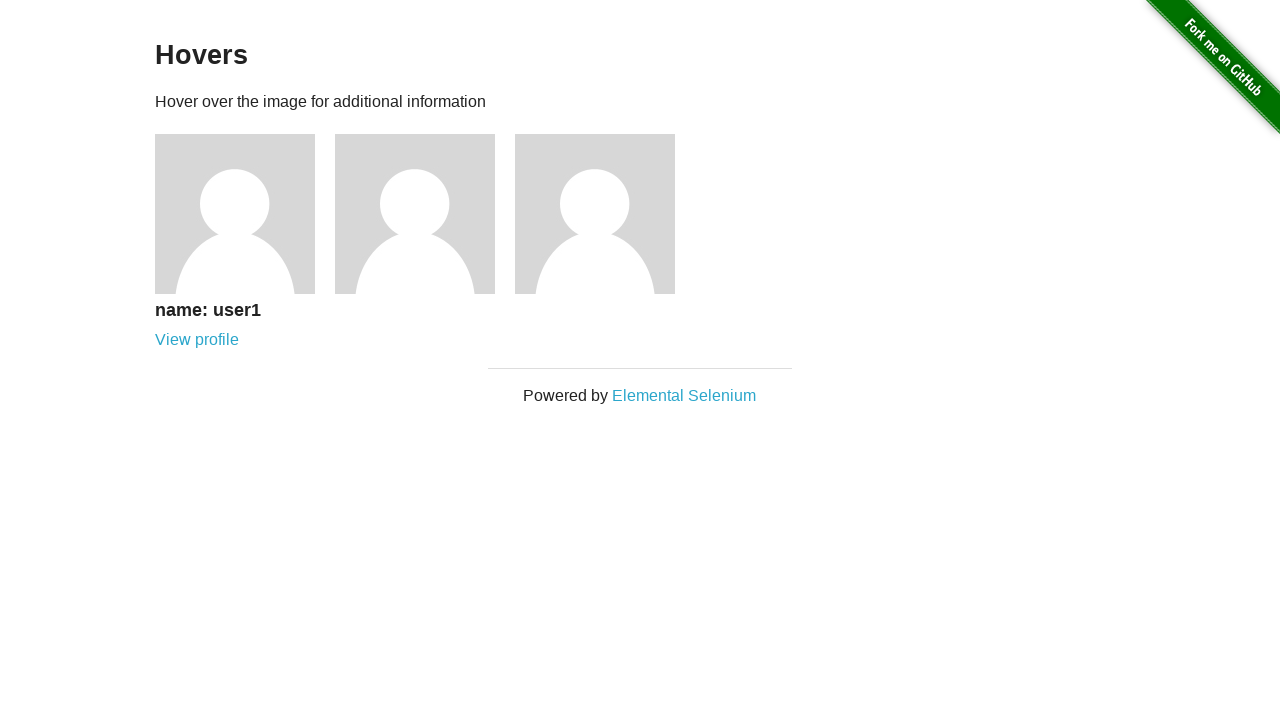

Located the caption element
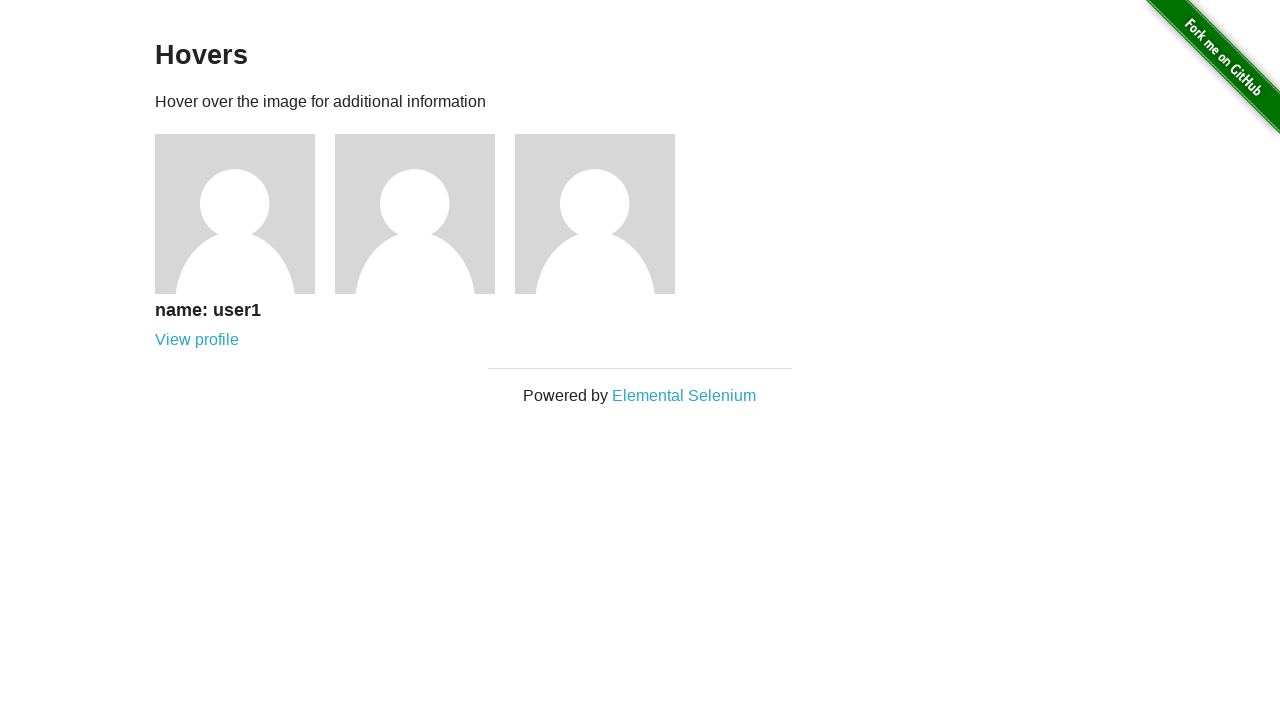

Caption became visible after hover
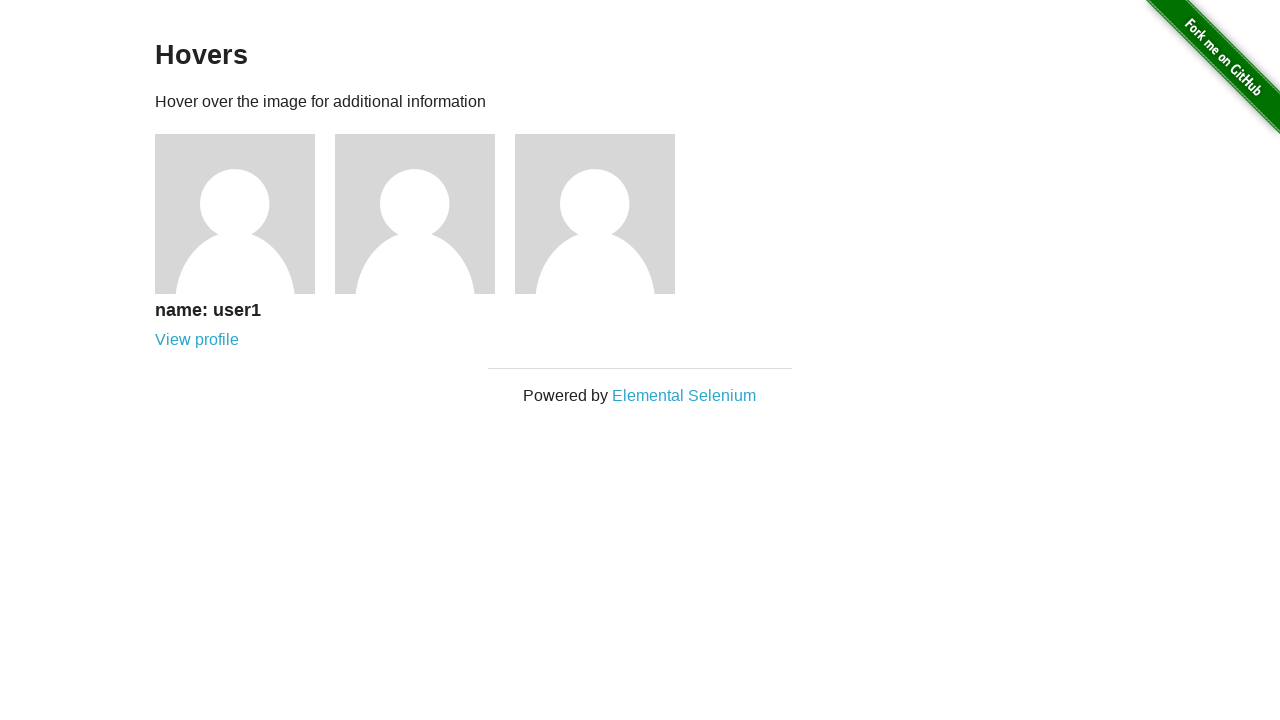

Verified that the caption is visible
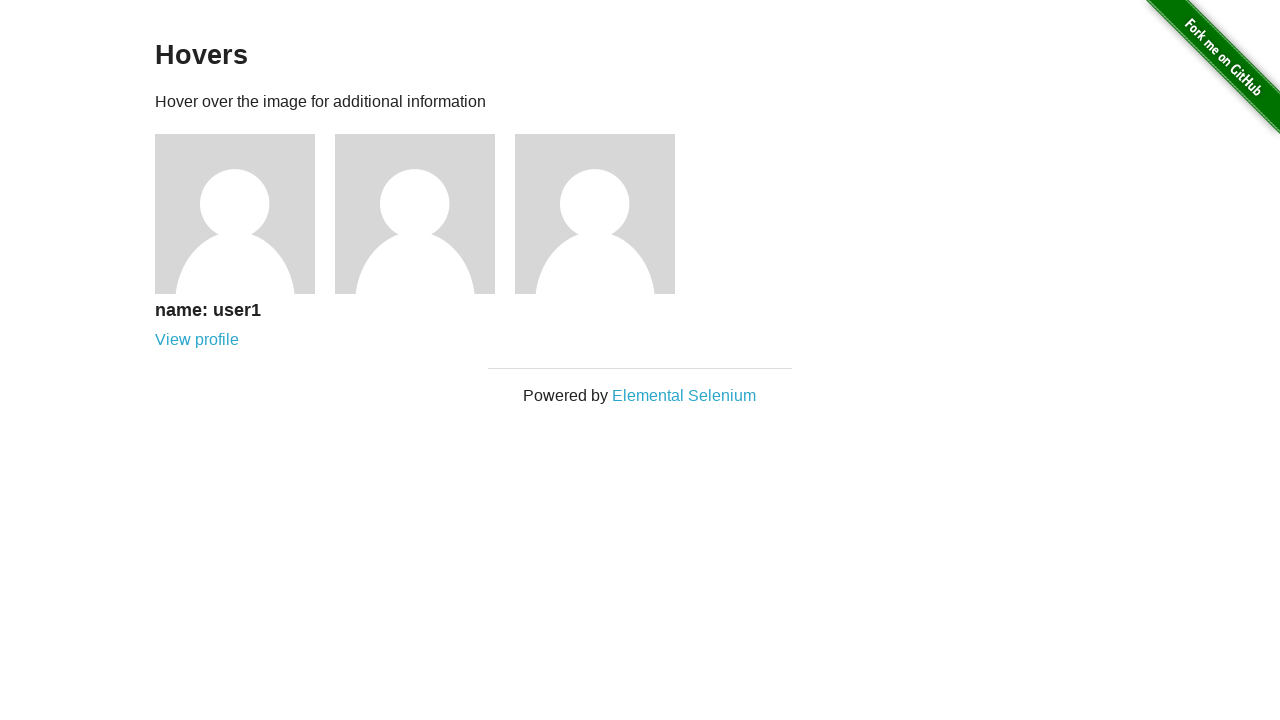

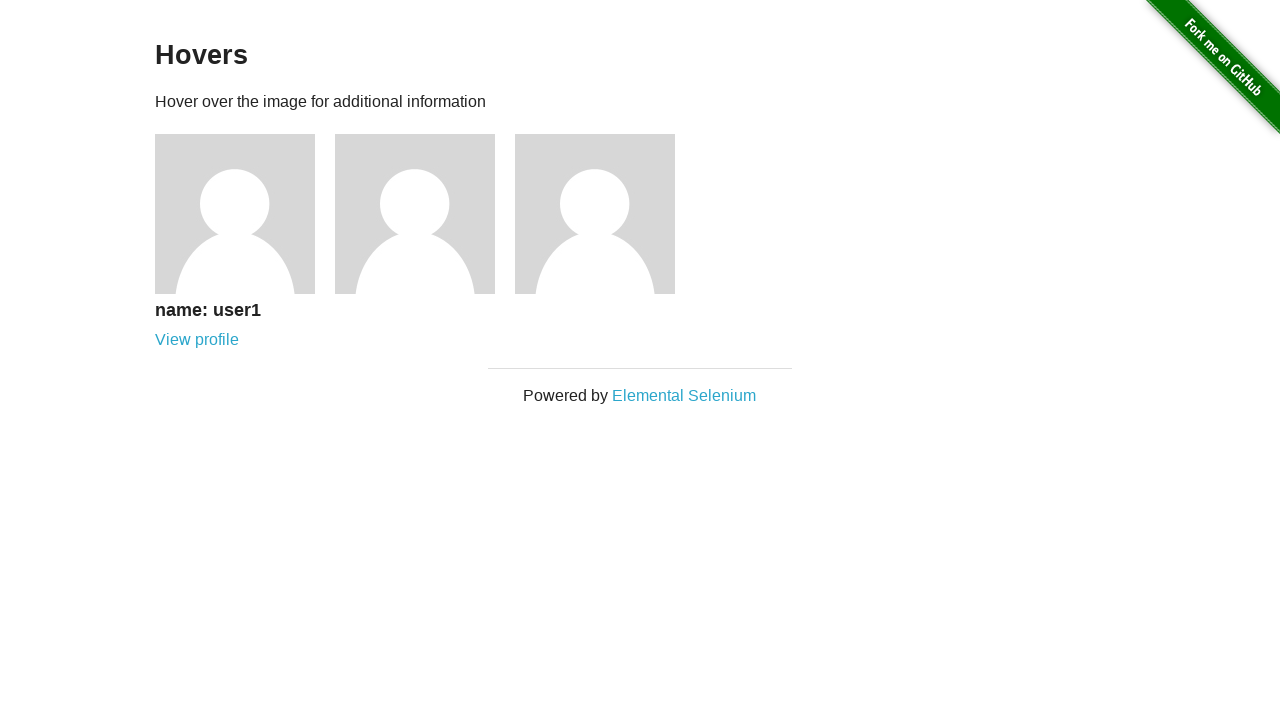